Navigates to the Playwright documentation homepage and clicks on the GitHub link element with class 'gh-text'

Starting URL: https://playwright.dev/

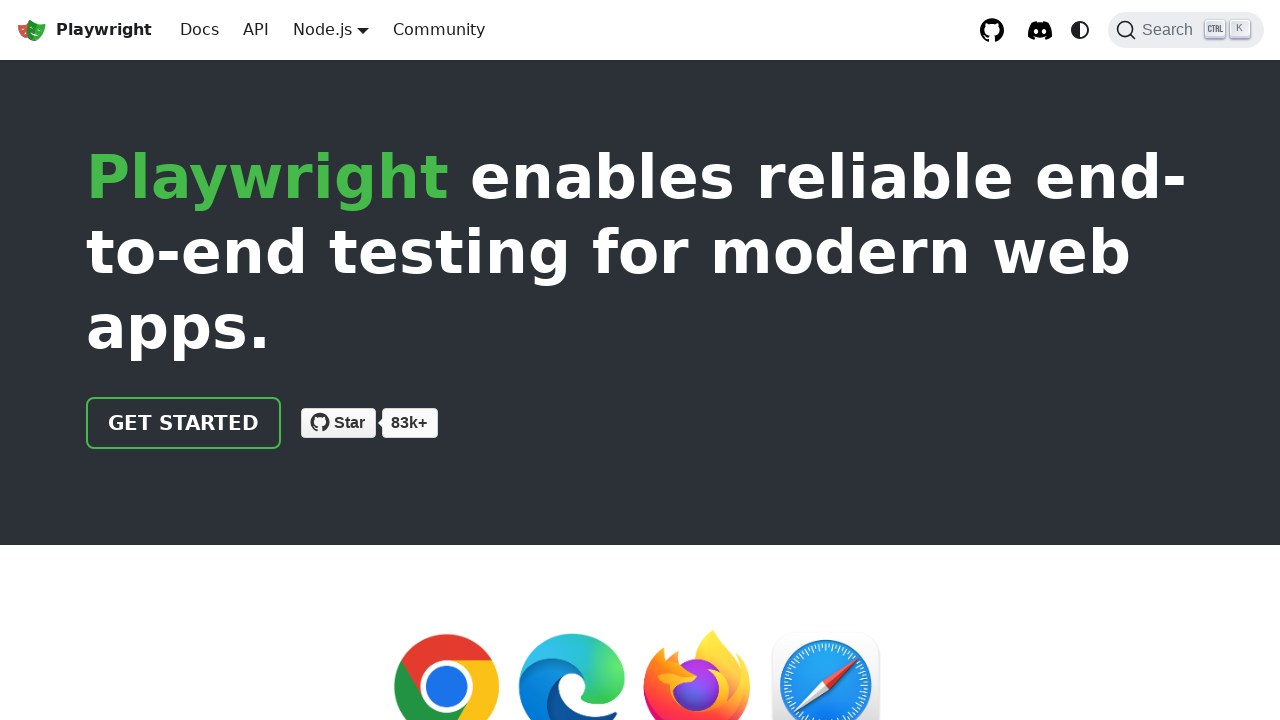

Waited 2000ms for page to load
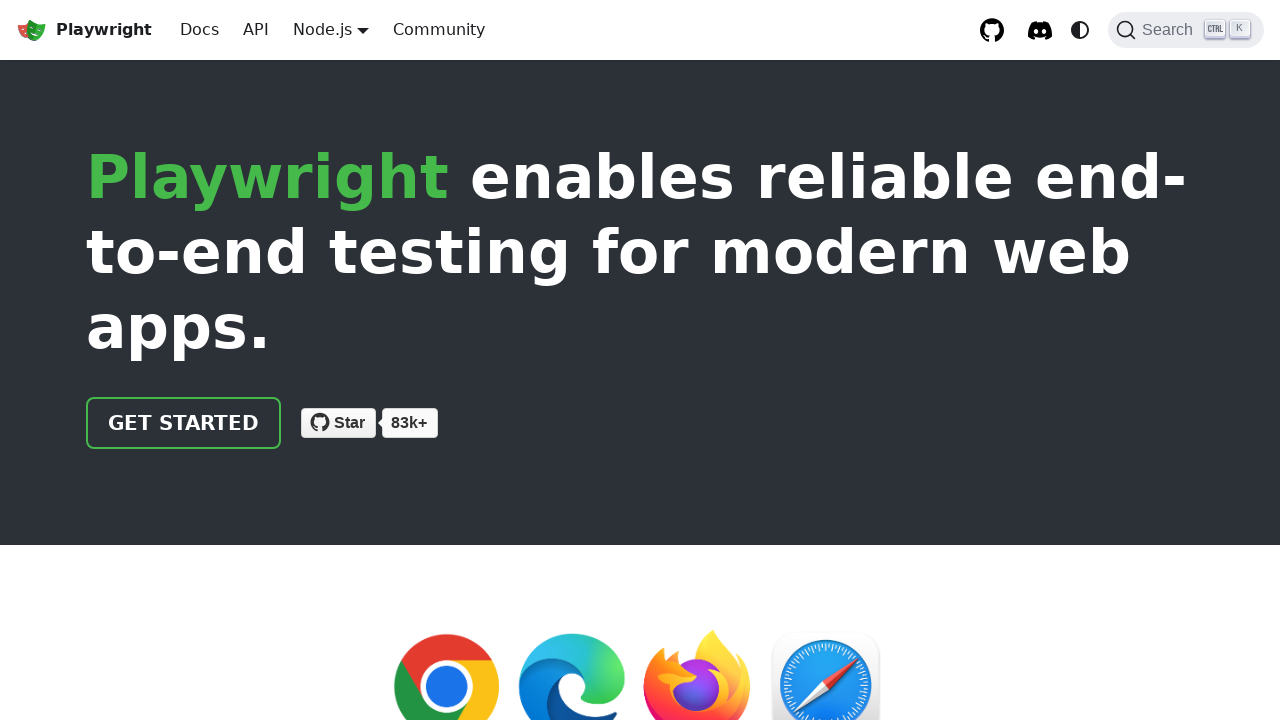

Clicked on GitHub link element with class 'gh-text' at (350, 422) on .gh-text
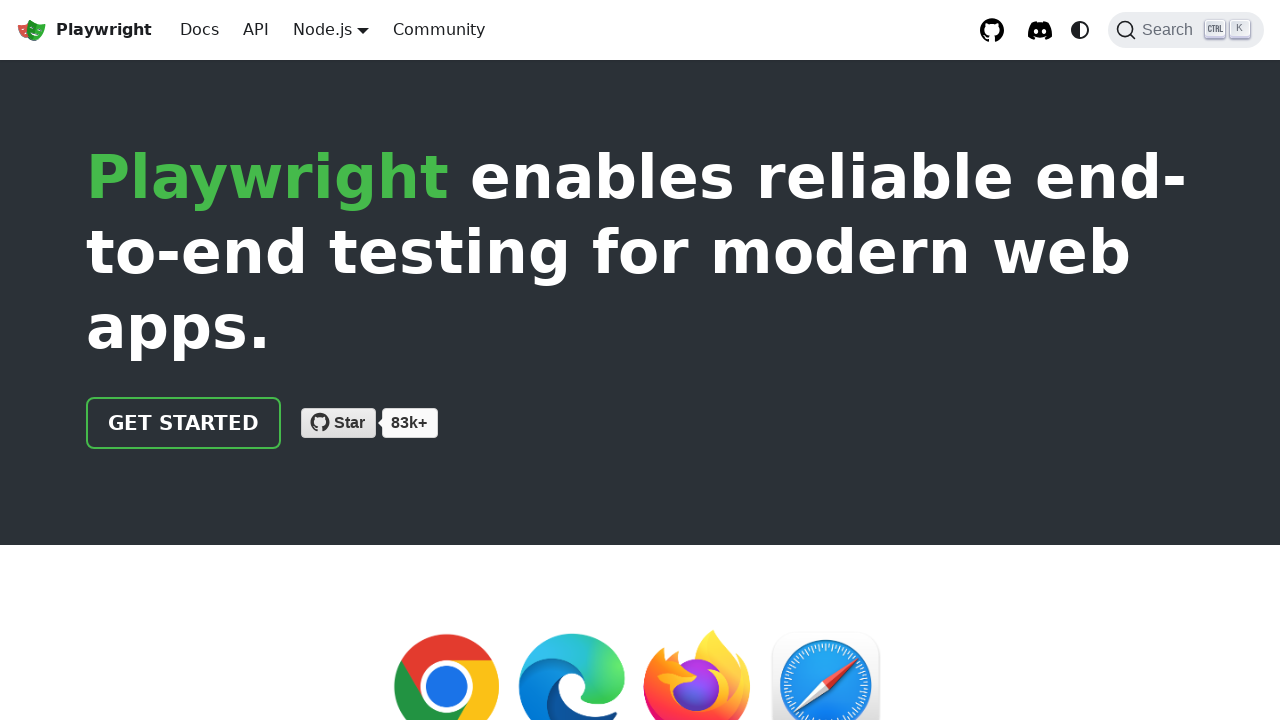

Set viewport size to 200x800
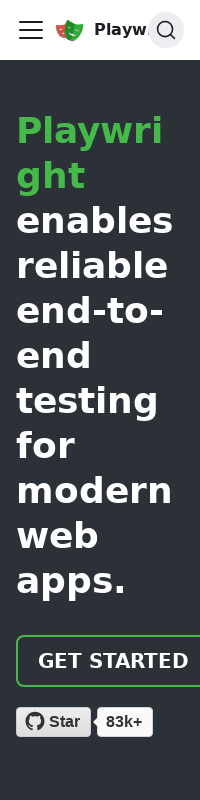

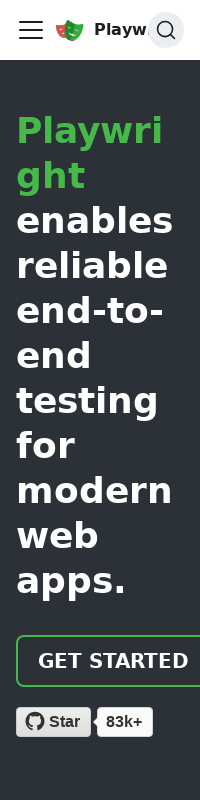